Tests prompt alert by clicking a button, entering text in the prompt dialog, accepting it, and verifying the result.

Starting URL: https://demoqa.com/alerts

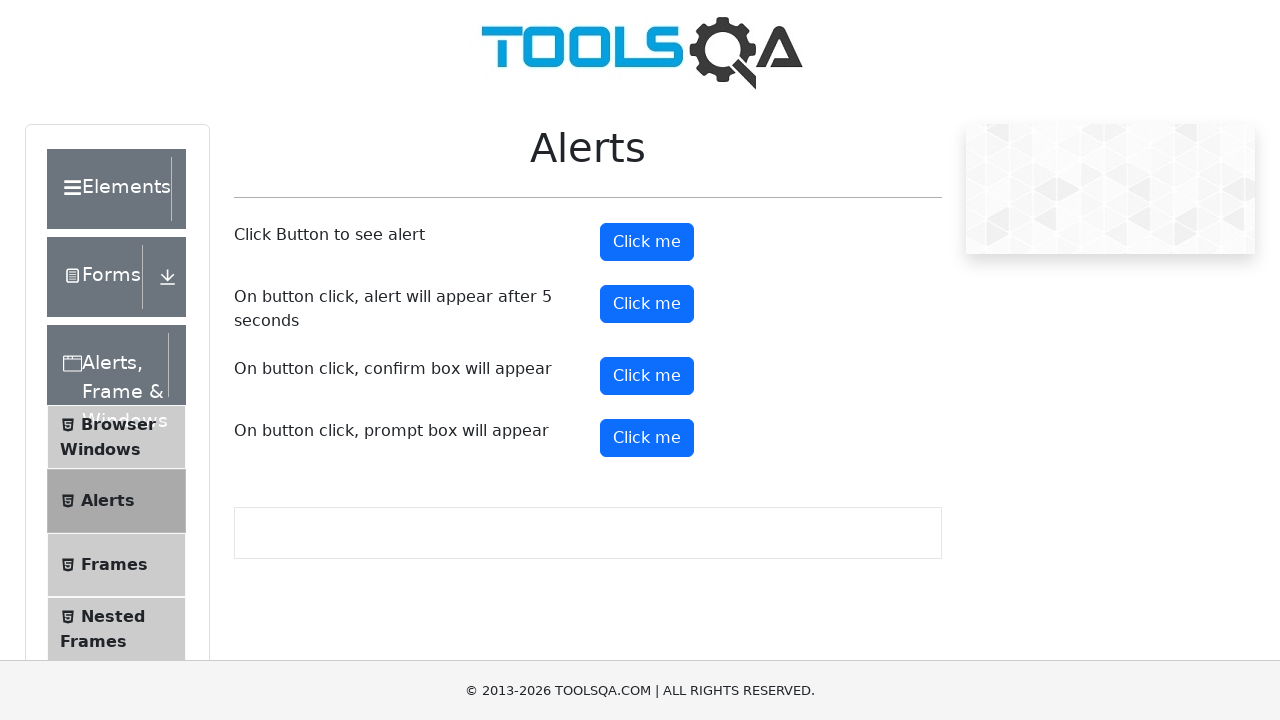

Set up dialog handler to accept prompt with 'TestUser'
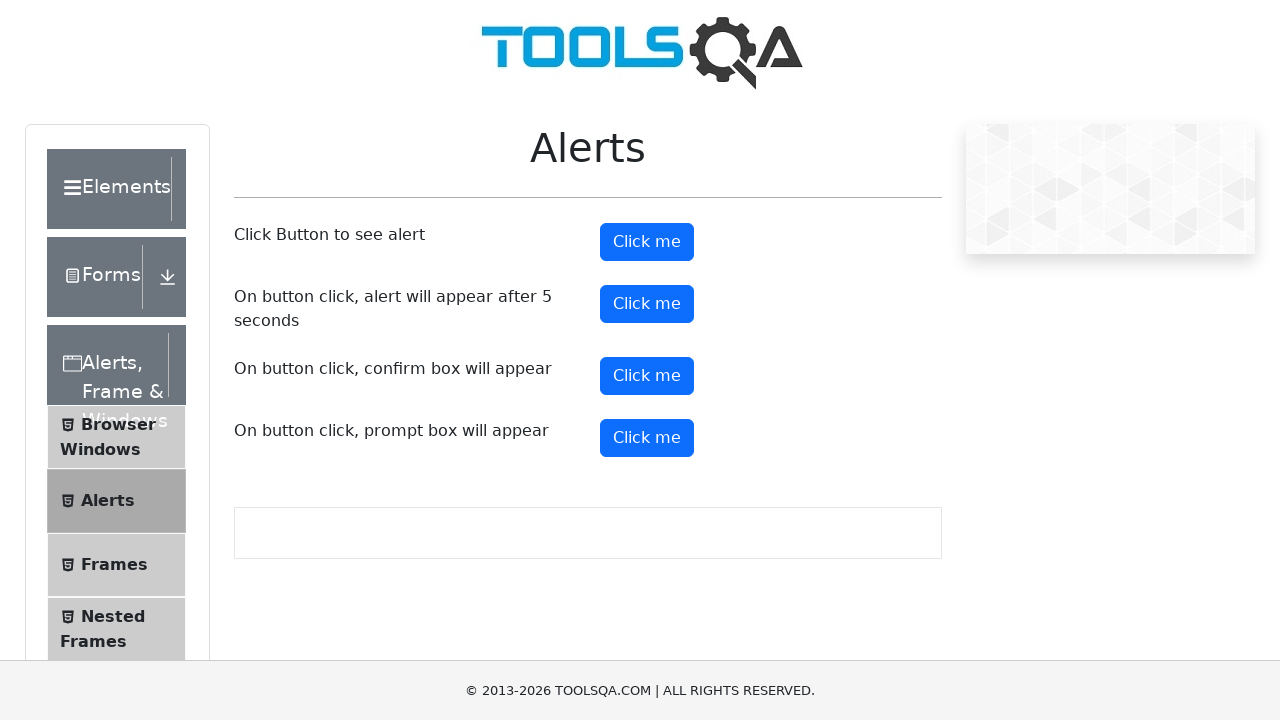

Clicked the prompt button at (647, 438) on #promtButton
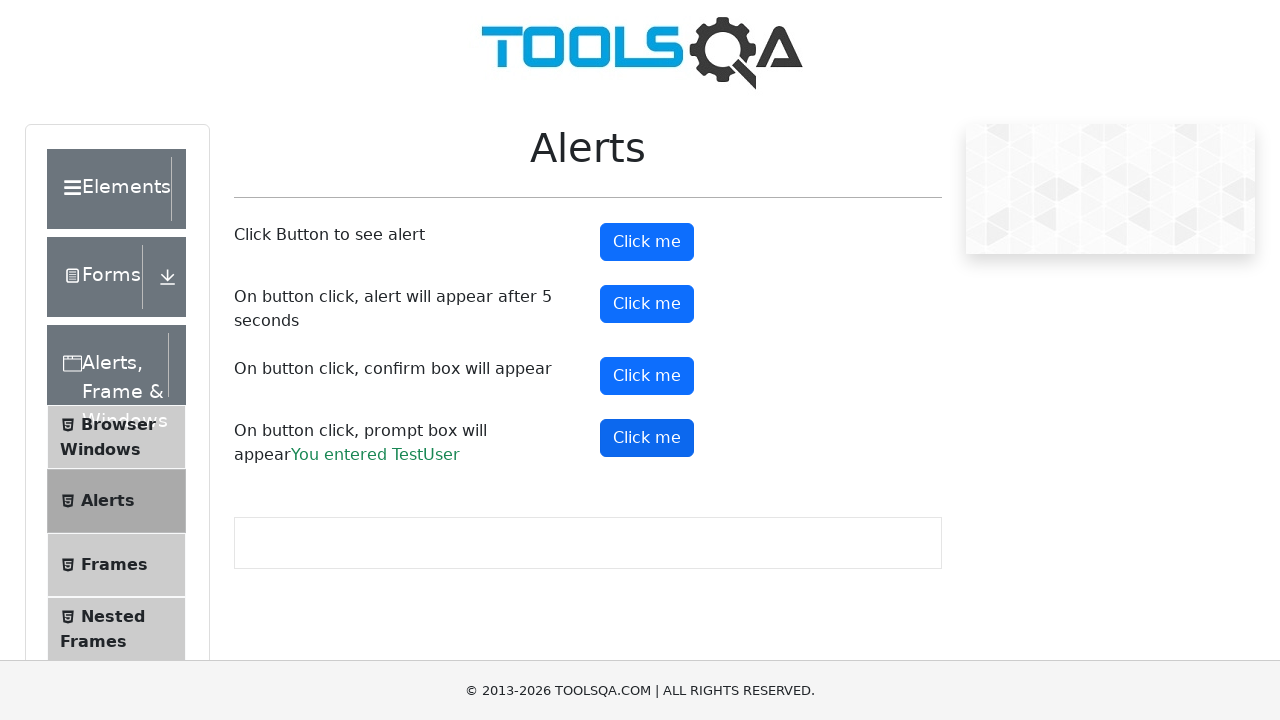

Prompt result appeared on the page
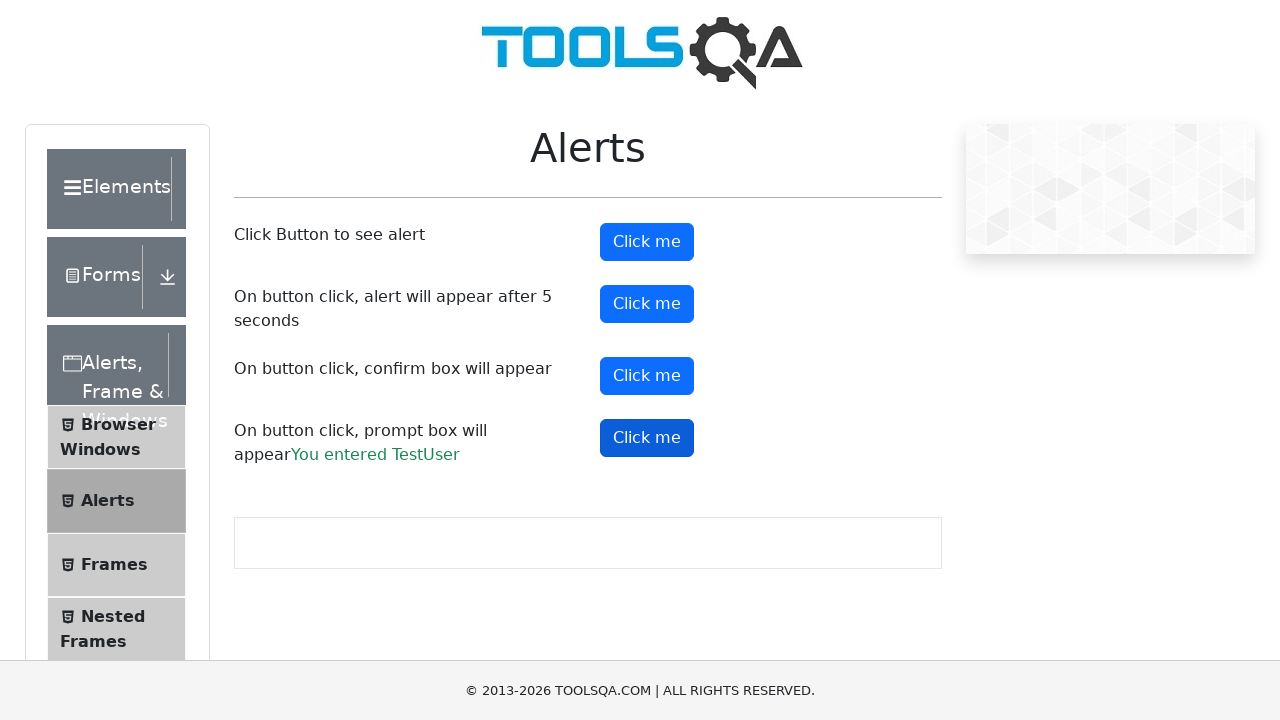

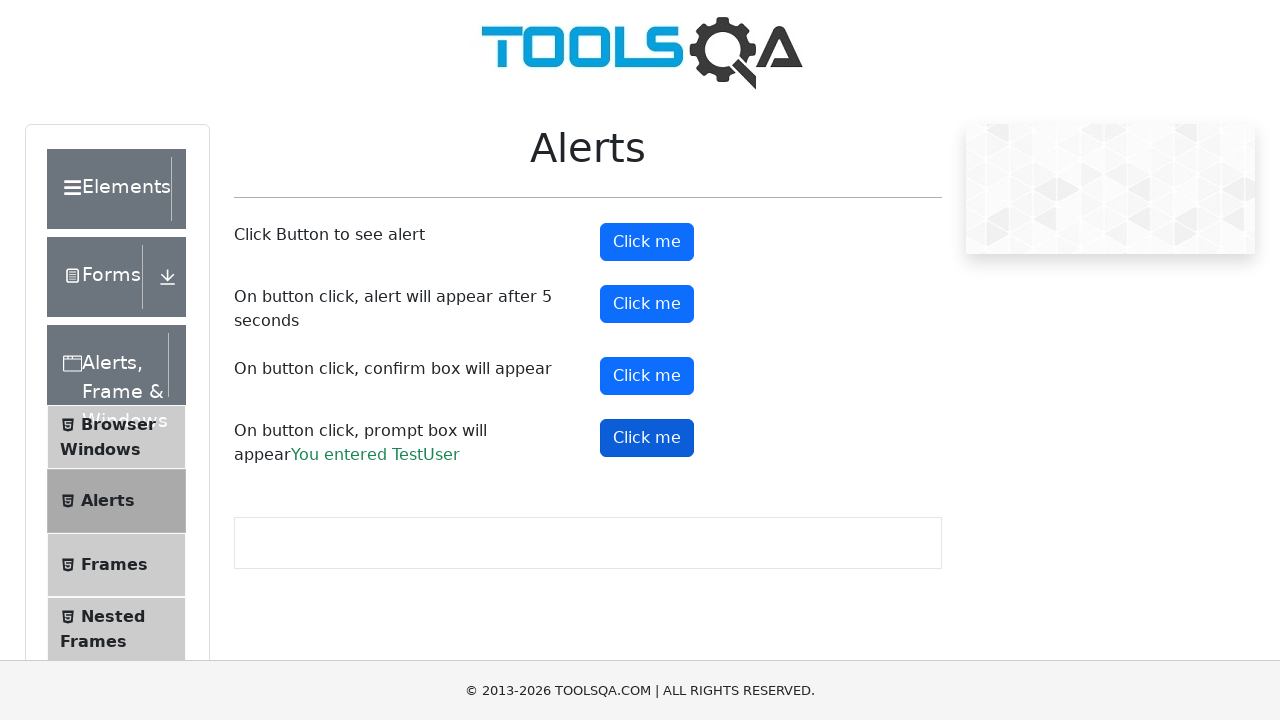